Navigates to the DemoQA buttons page and clicks the Right Click Me button

Starting URL: https://demoqa.com/elements

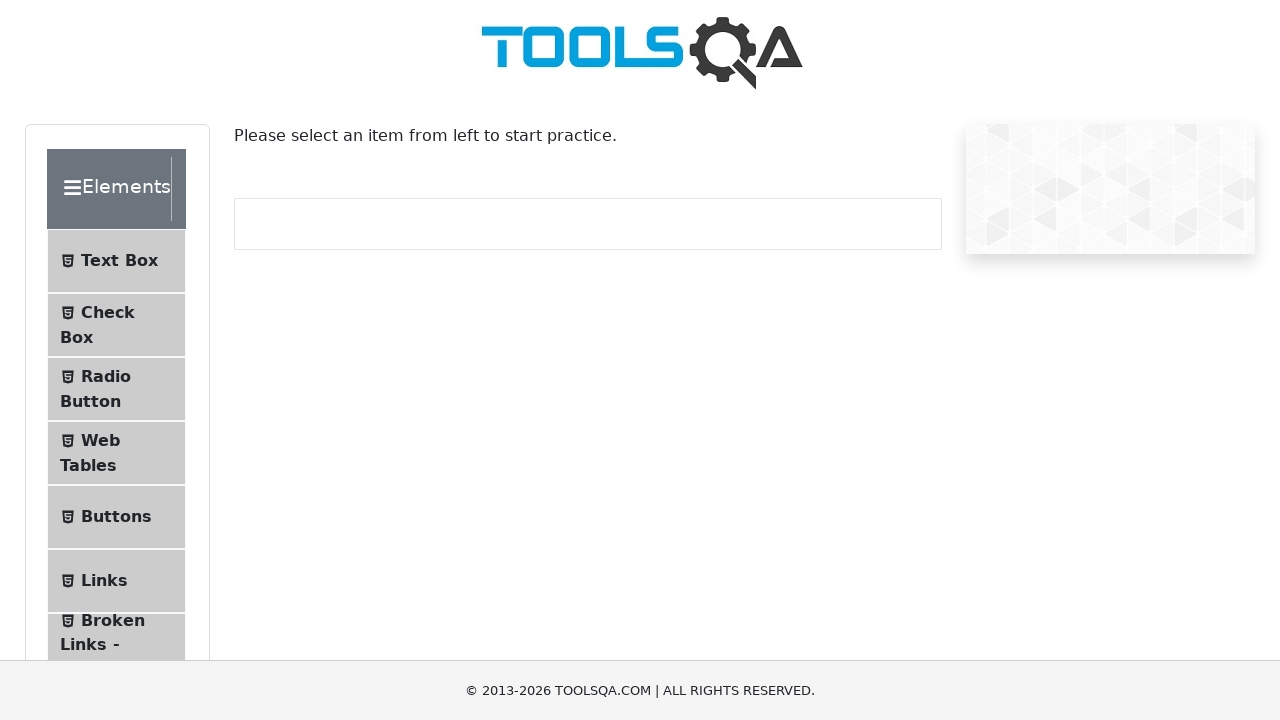

Clicked the Buttons menu item at (116, 517) on internal:text="Buttons"i
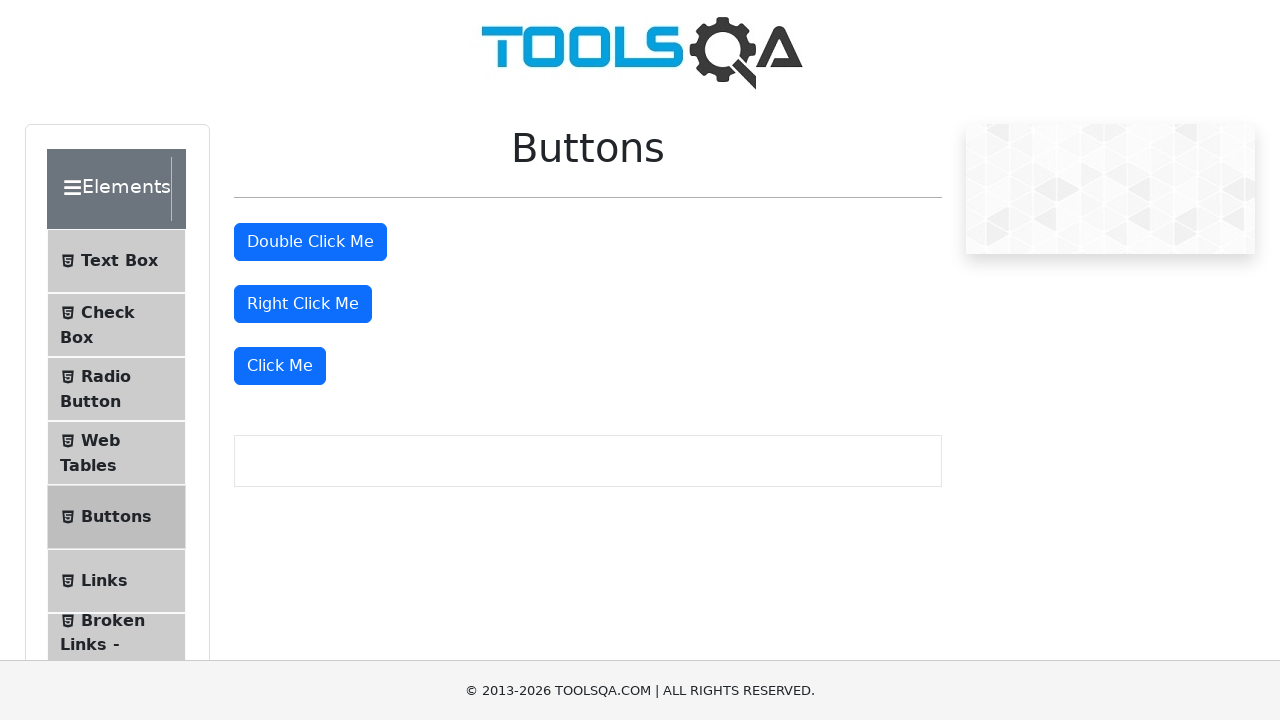

Buttons page loaded successfully
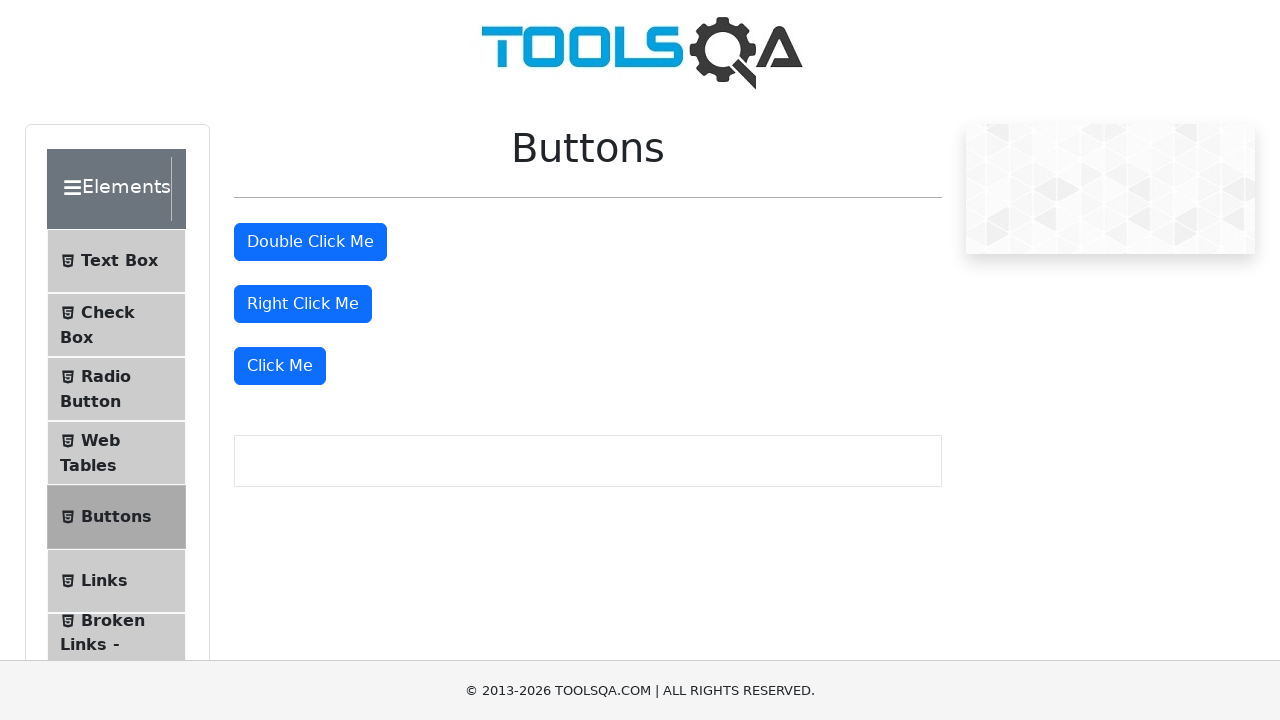

Clicked the Right Click Me button at (303, 304) on internal:role=button[name="Right Click Me"i]
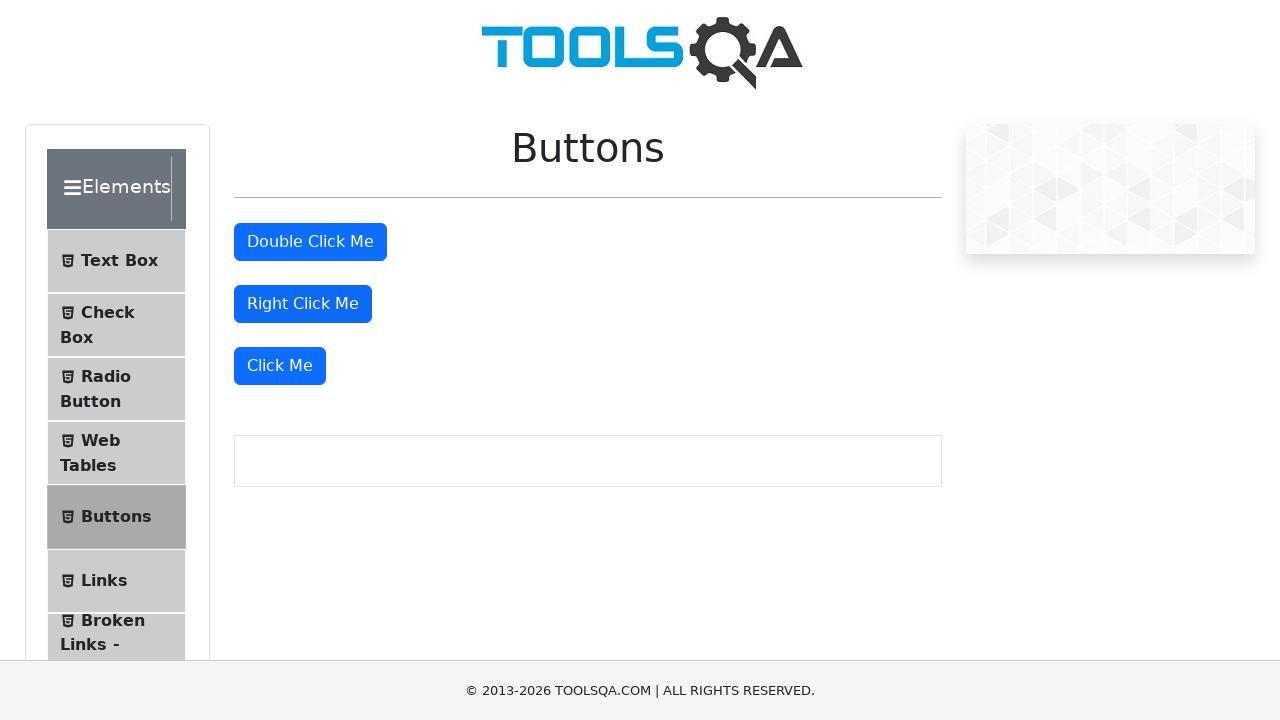

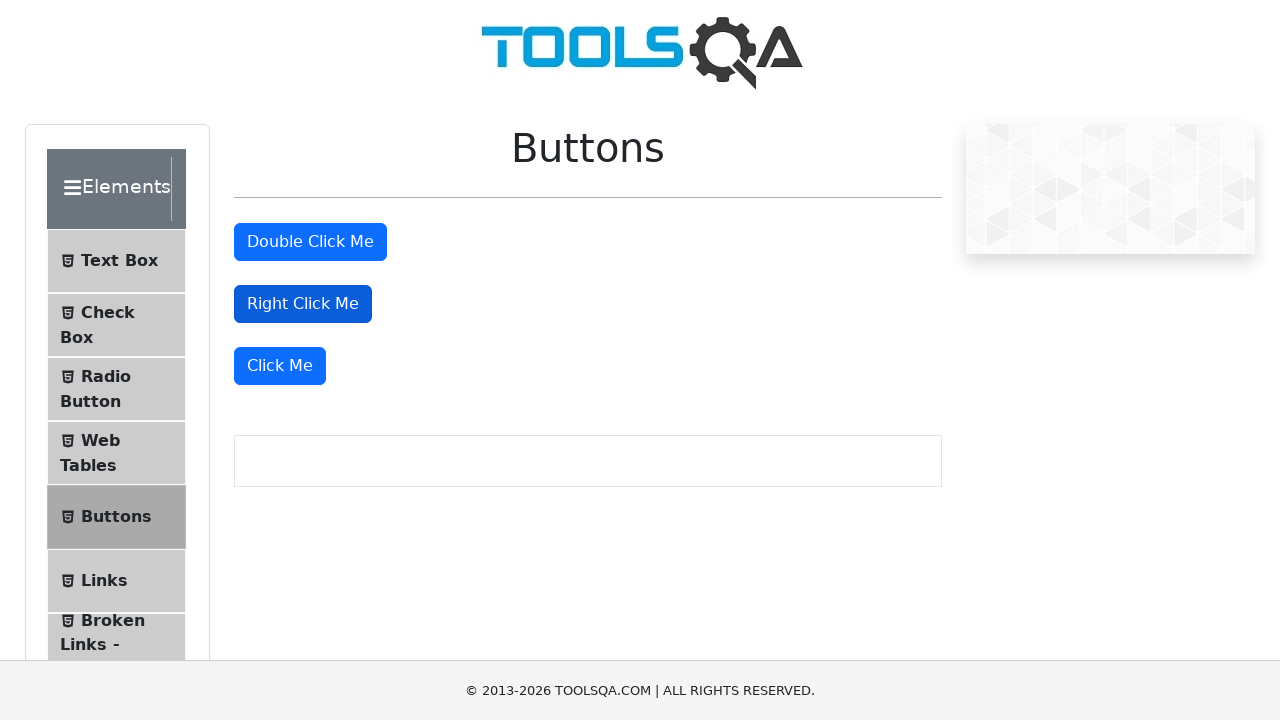